Tests iframe handling by switching to a frame and filling first name and last name input fields

Starting URL: https://letcode.in/frame

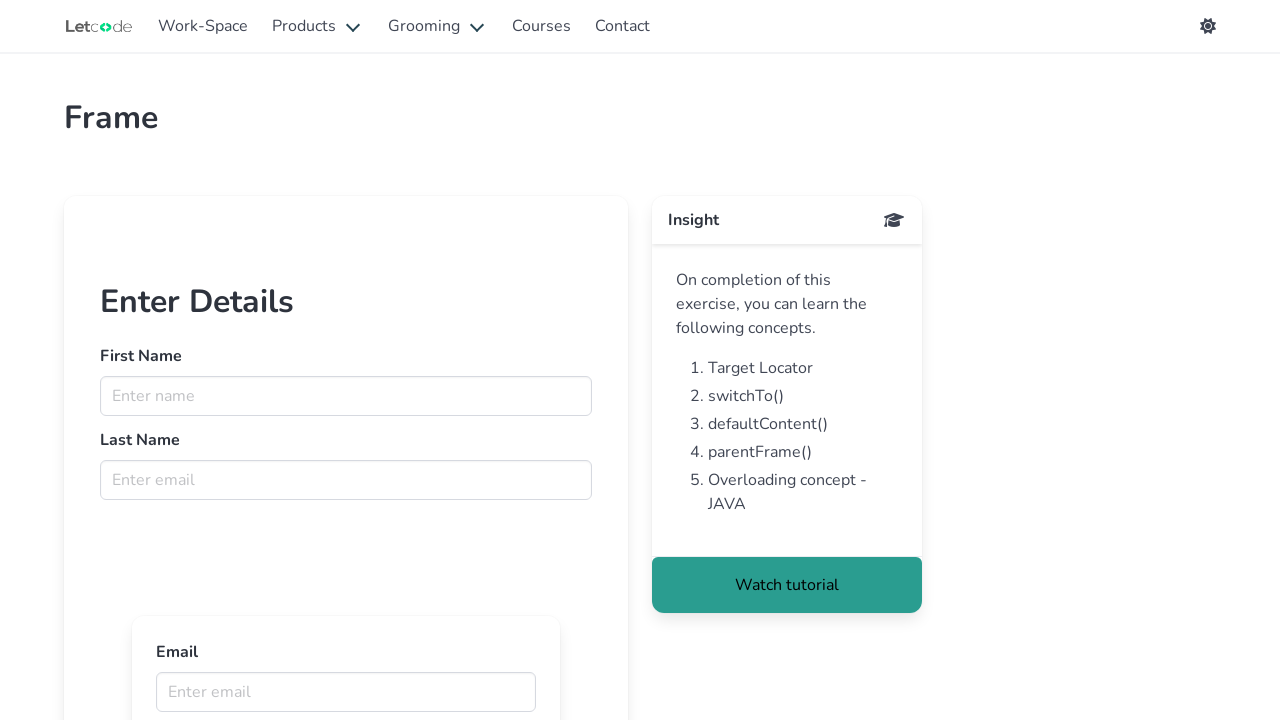

Switched to iframe with name 'firstFr'
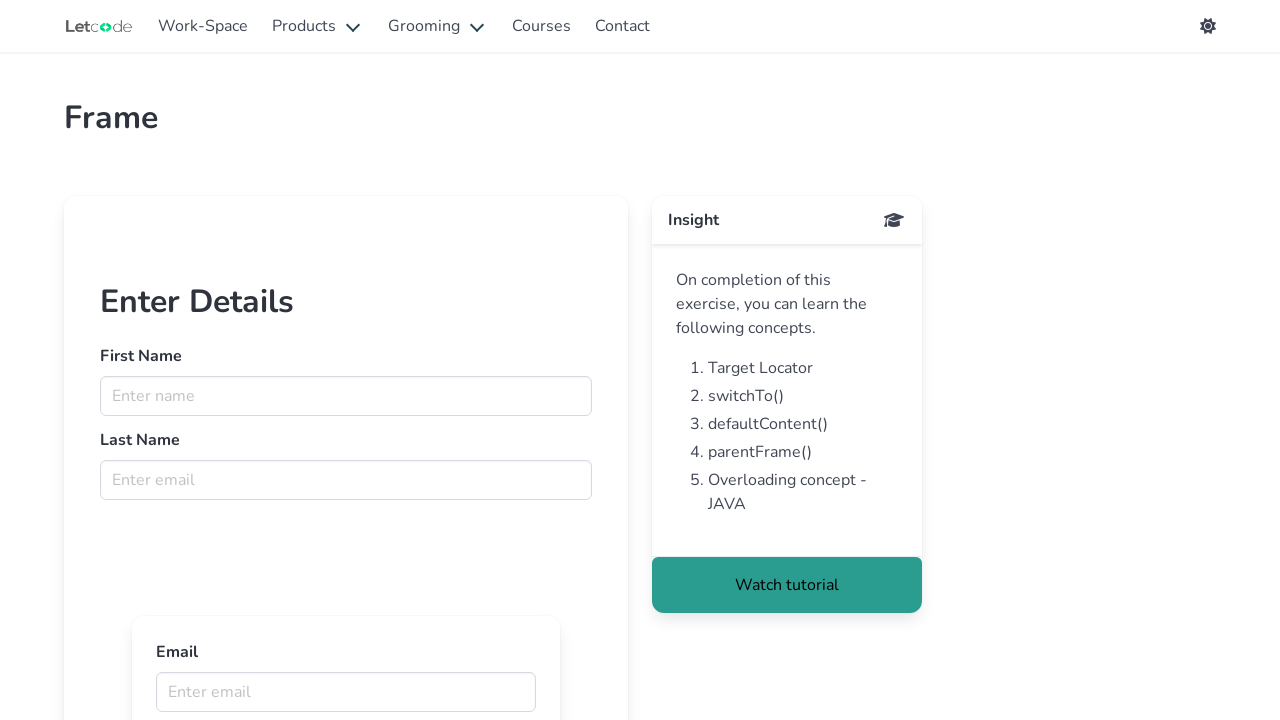

Filled first name field with 'Vijay' on input[name='fname']
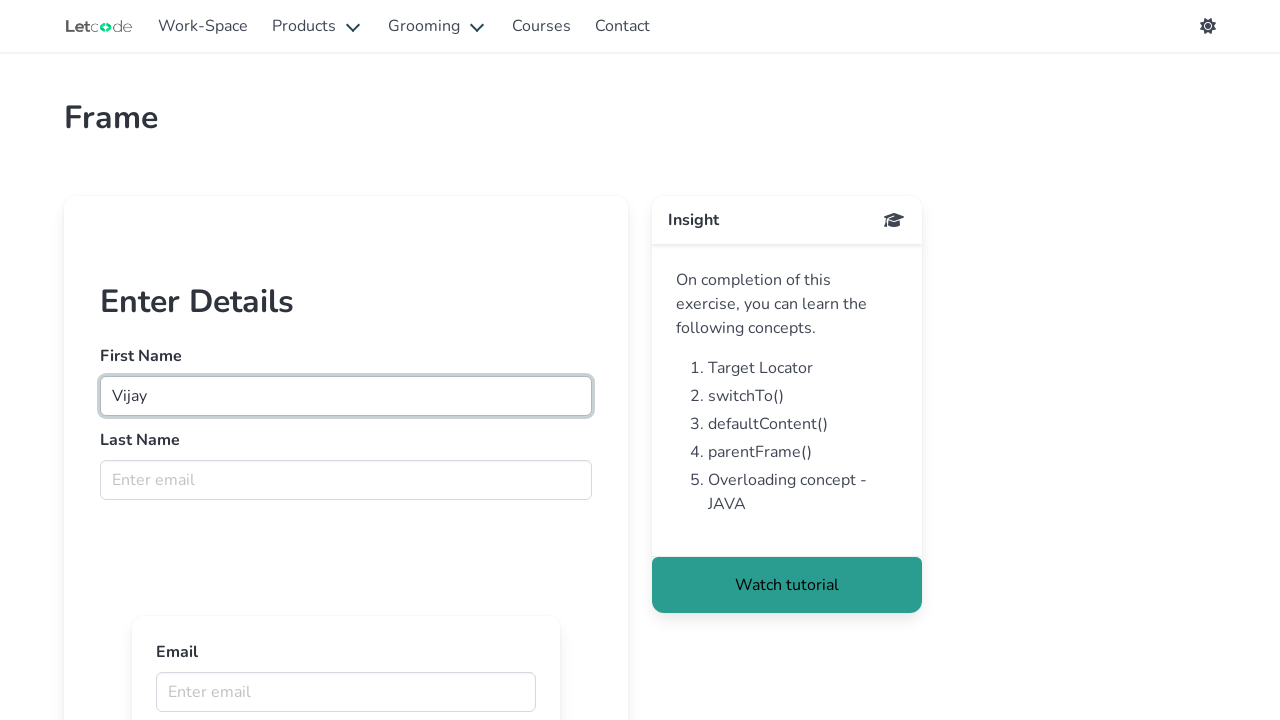

Filled last name field with 'Elumalai' on input[name='lname']
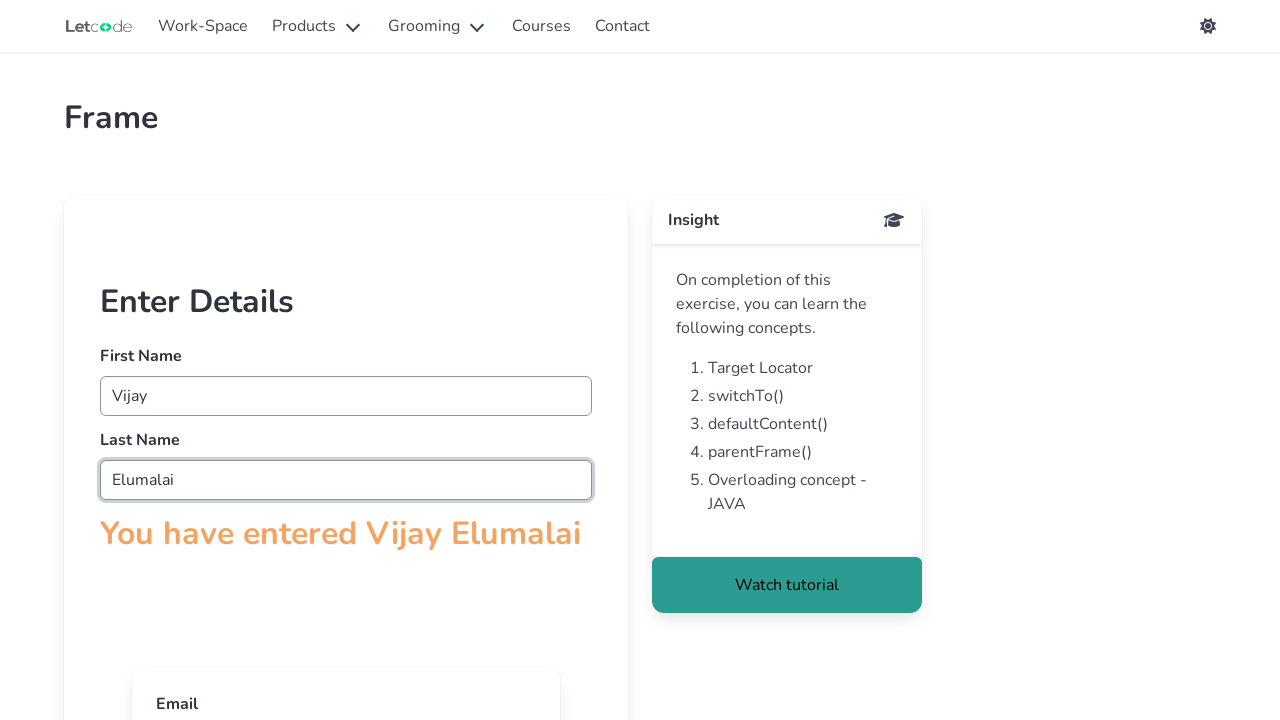

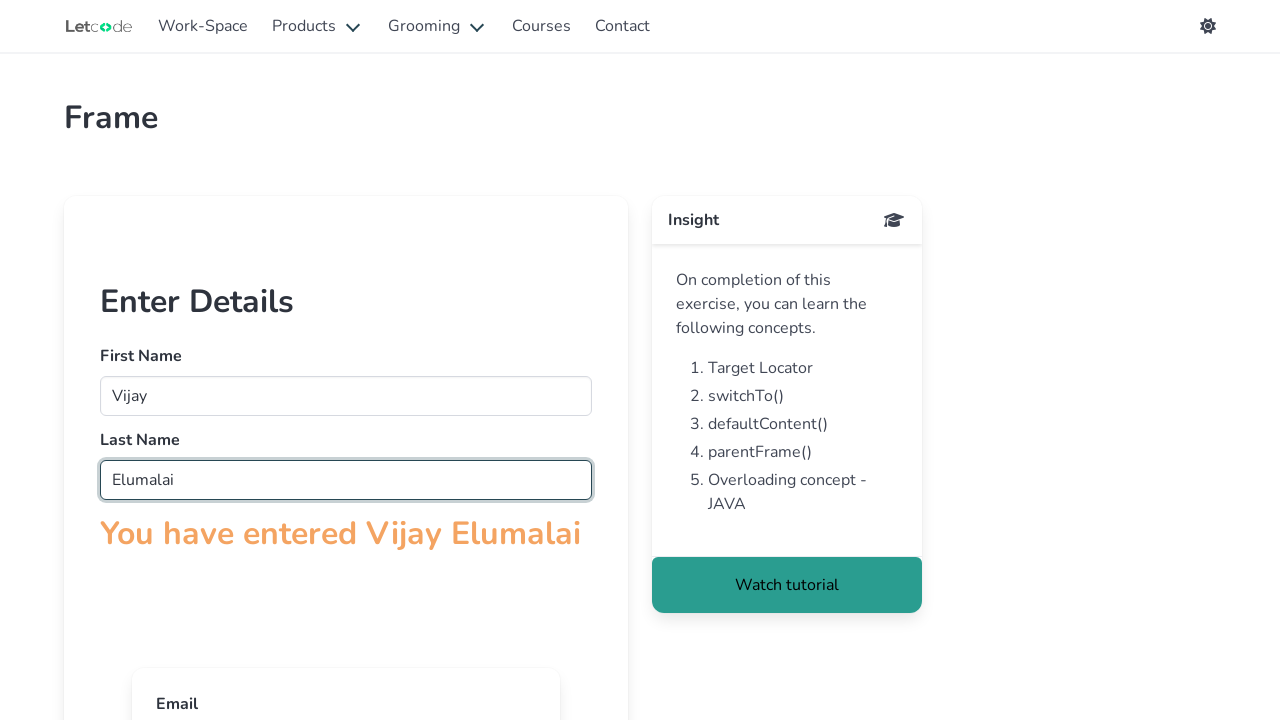